Tests mouse hover menu navigation by hovering over nested menu items and clicking on a submenu option

Starting URL: https://demoqa.com/menu/

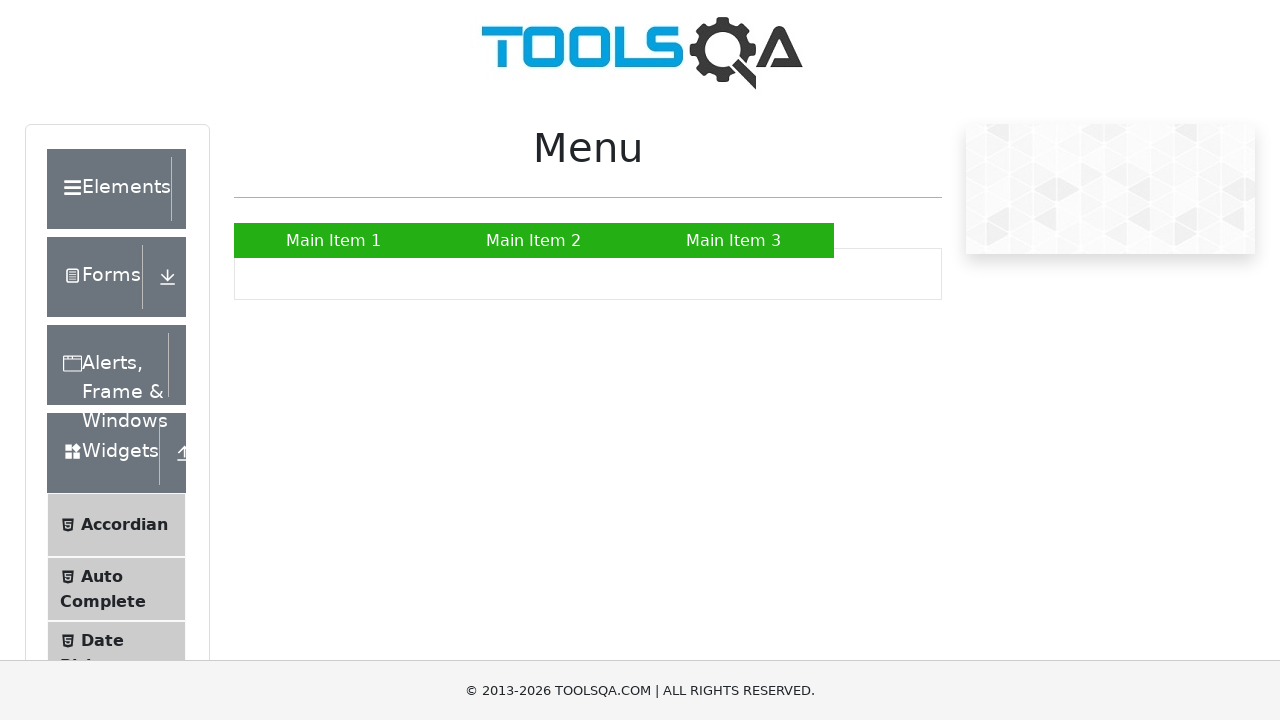

Hovered over Main Item 2 to reveal submenu at (534, 240) on a:has-text('Main Item 2')
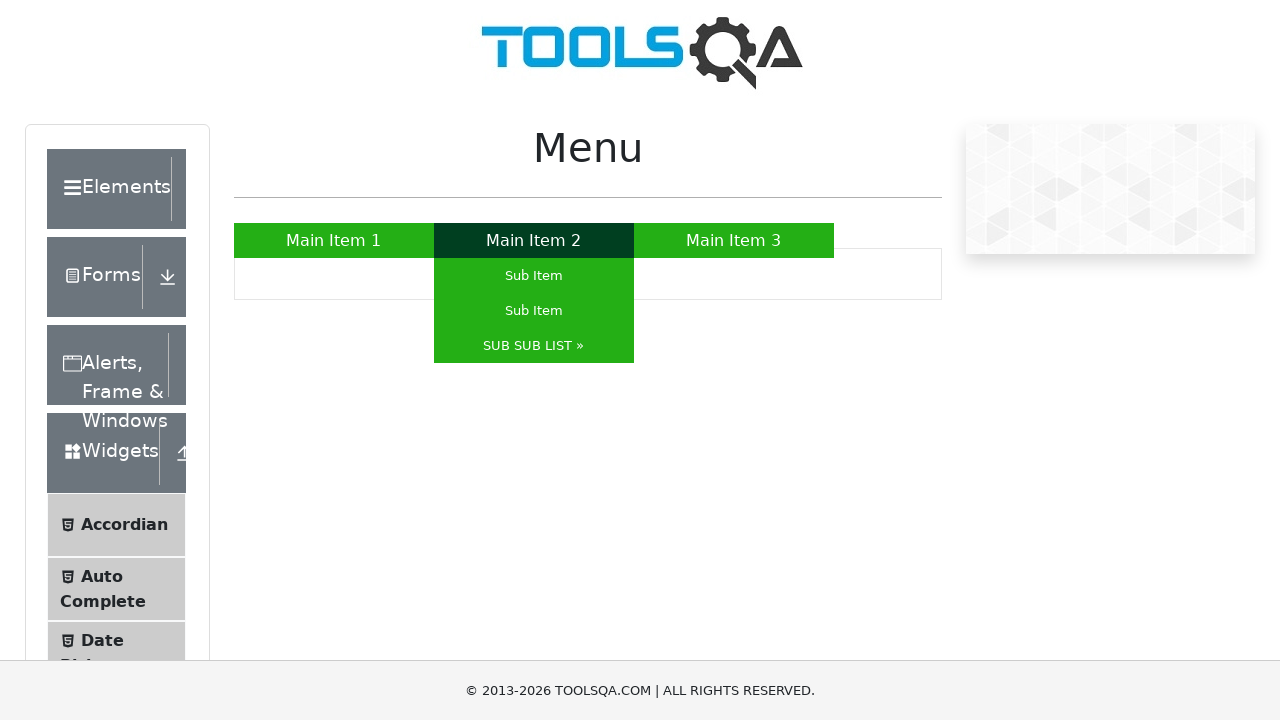

Hovered over SUB SUB LIST to reveal nested submenu at (534, 346) on a:has-text('SUB SUB LIST »')
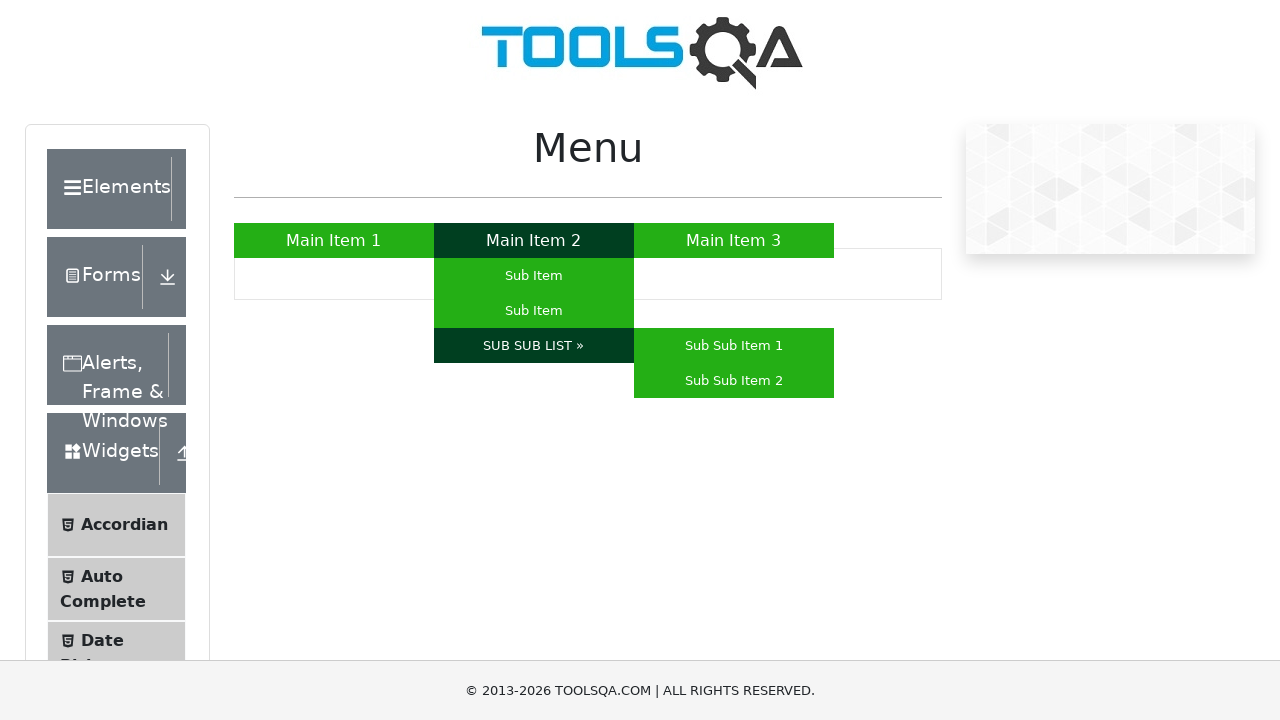

Clicked on Sub Sub Item 2 from nested menu at (734, 380) on a:has-text('Sub Sub Item 2')
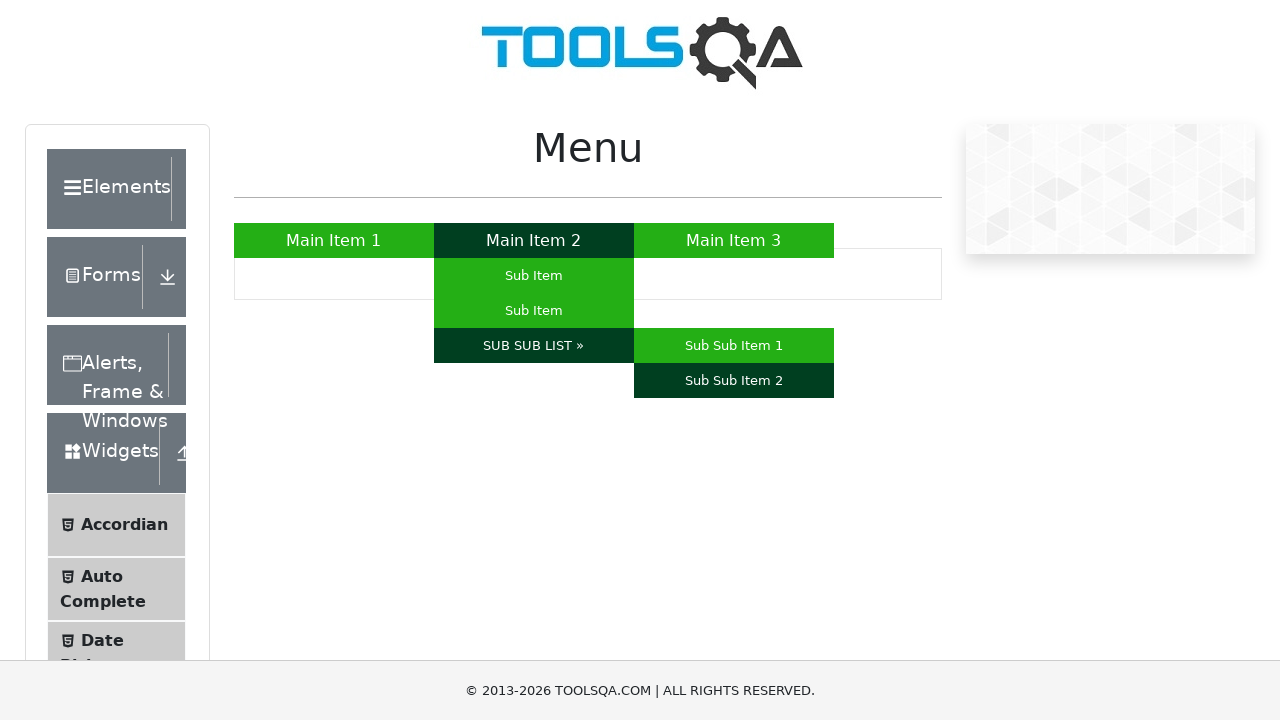

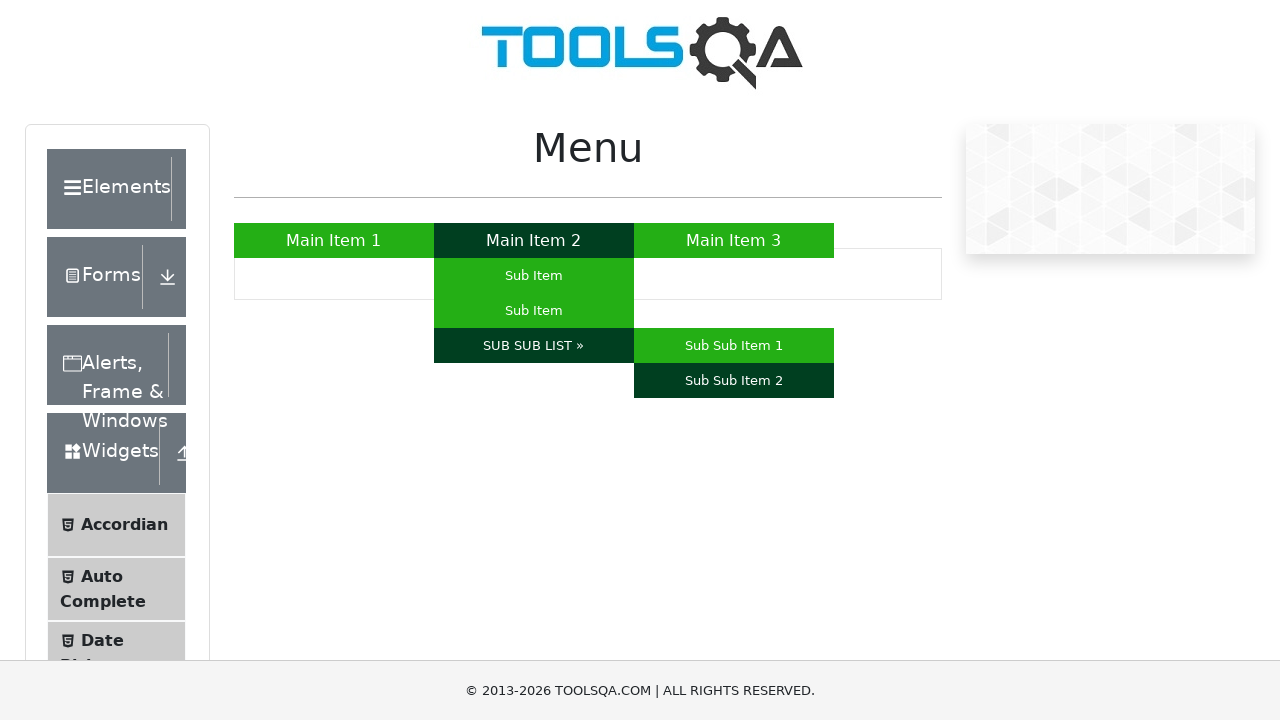